Tests mobile navigation on an Angular demo app by clicking the navbar toggler (hamburger menu) and then clicking the Library link in mobile view.

Starting URL: https://rahulshettyacademy.com/angularAppdemo/

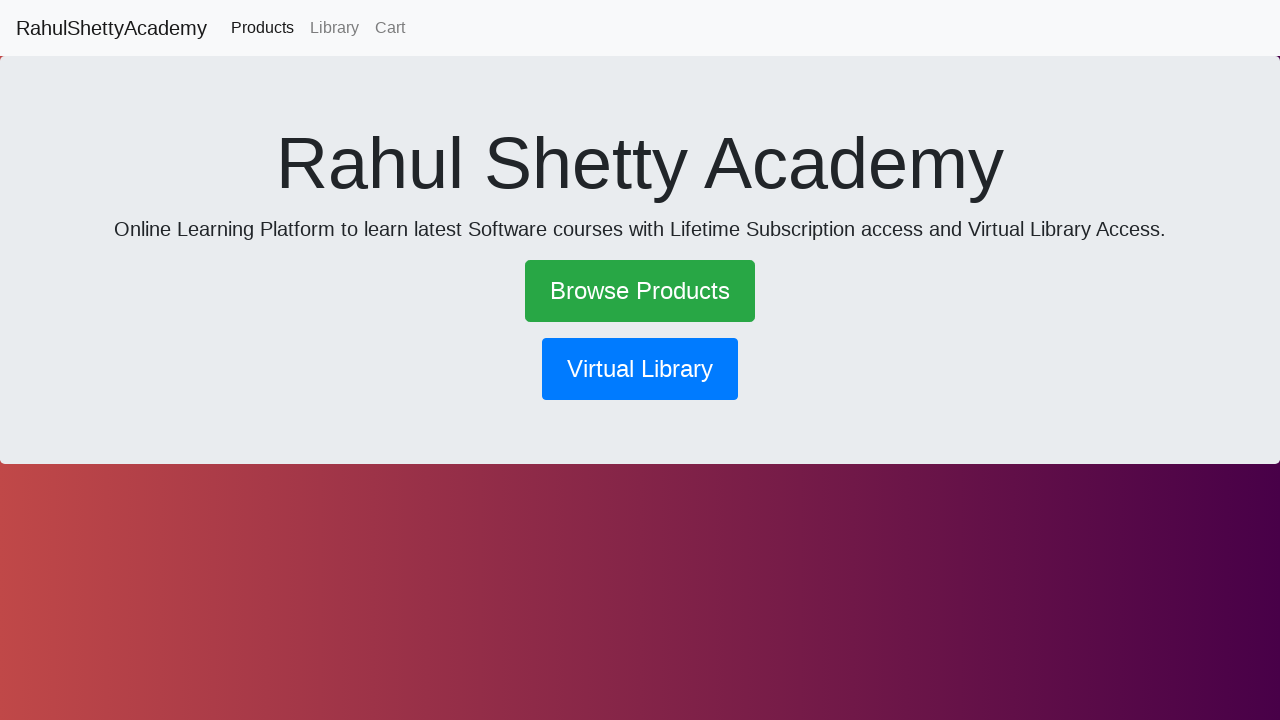

Set mobile viewport to 600x1000 pixels
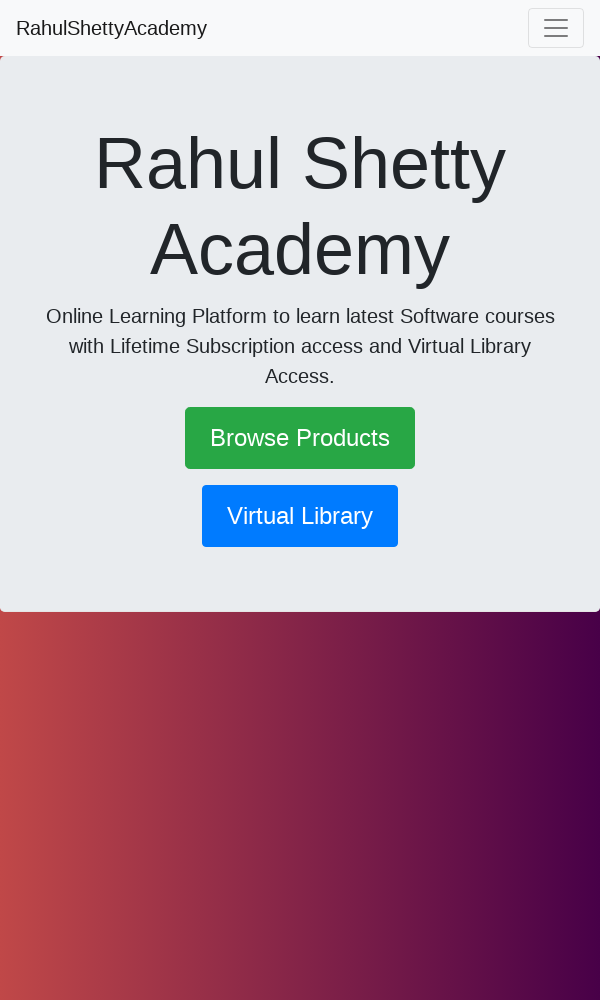

Clicked navbar toggler (hamburger menu icon) at (556, 28) on .navbar-toggler-icon
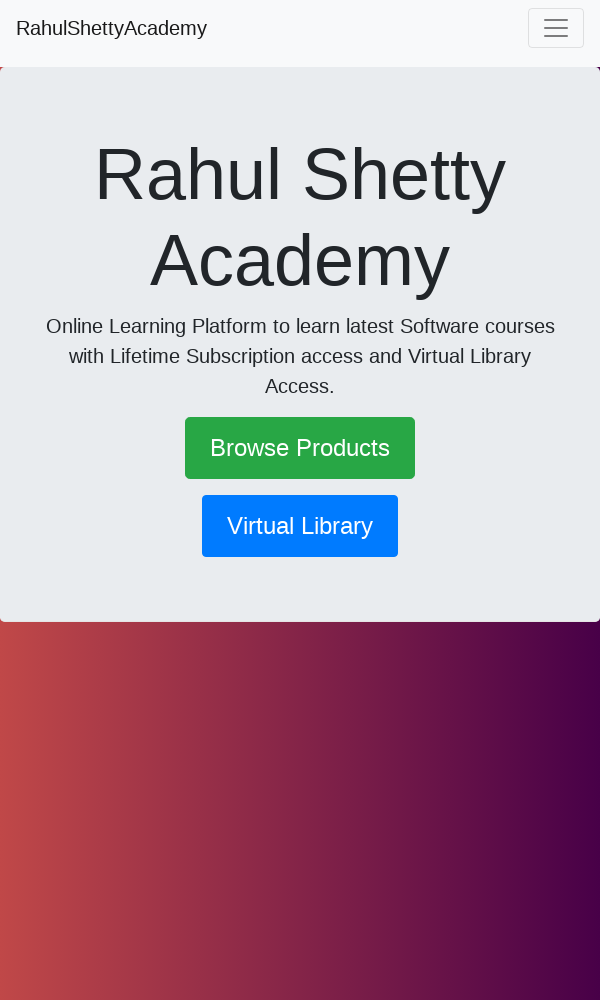

Waited 2 seconds for menu animation to complete
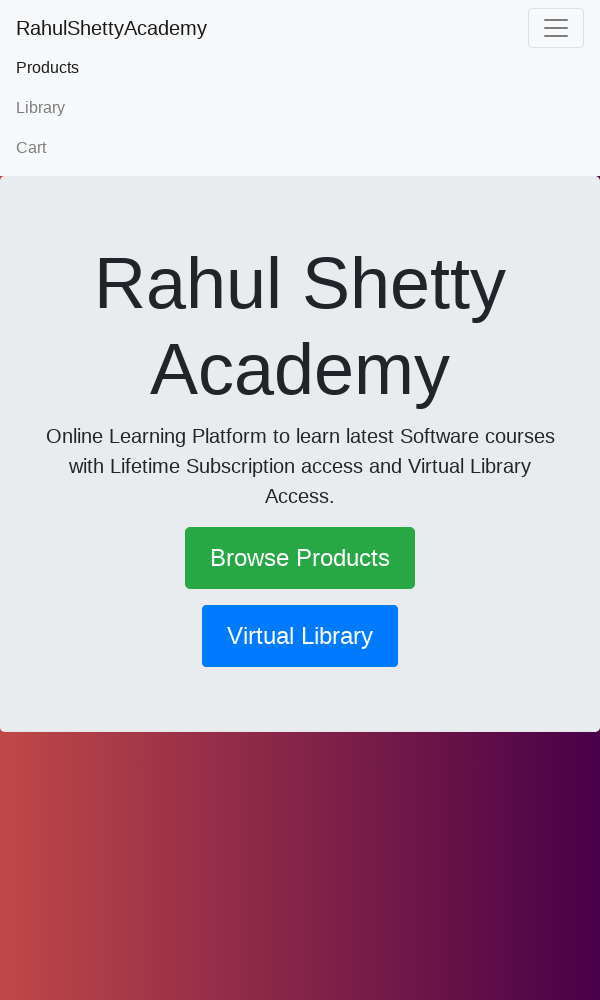

Clicked Library link in mobile menu at (300, 108) on text=Library
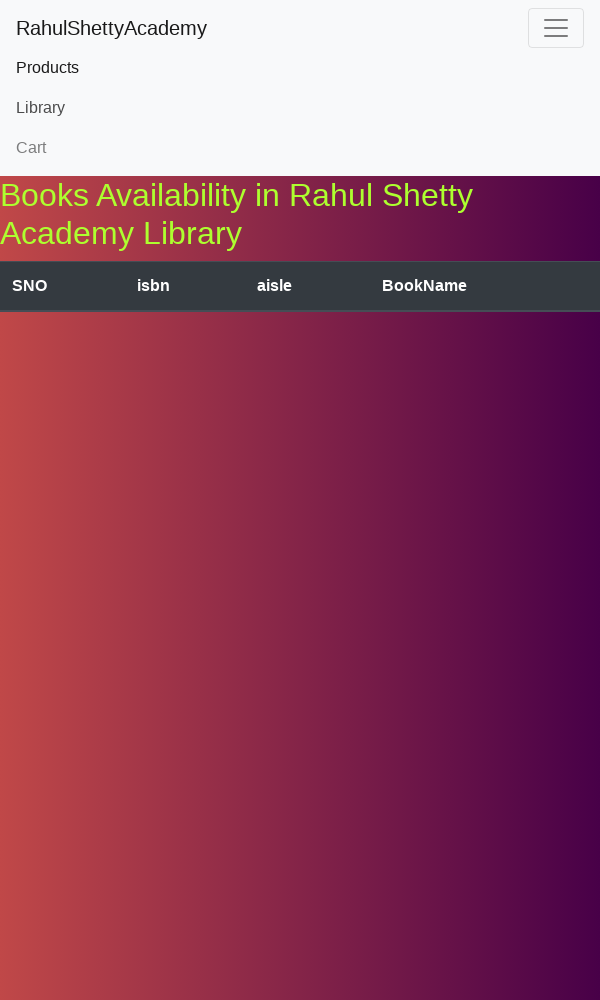

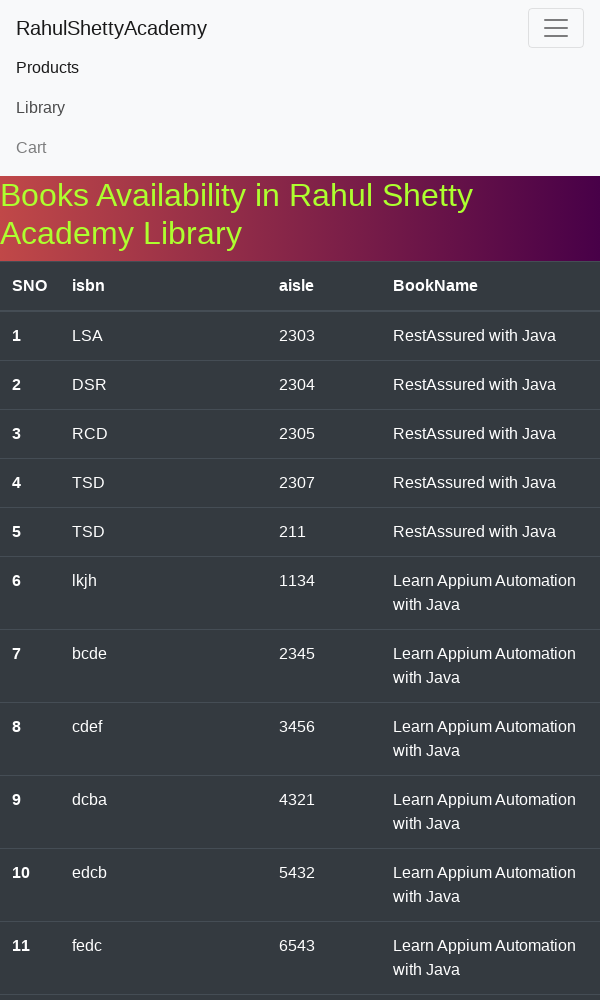